Tests the Federal Reserve Bank of New York website search functionality by entering "interest rates" in the search box and verifying the search results page loads correctly.

Starting URL: https://www.newyorkfed.org/

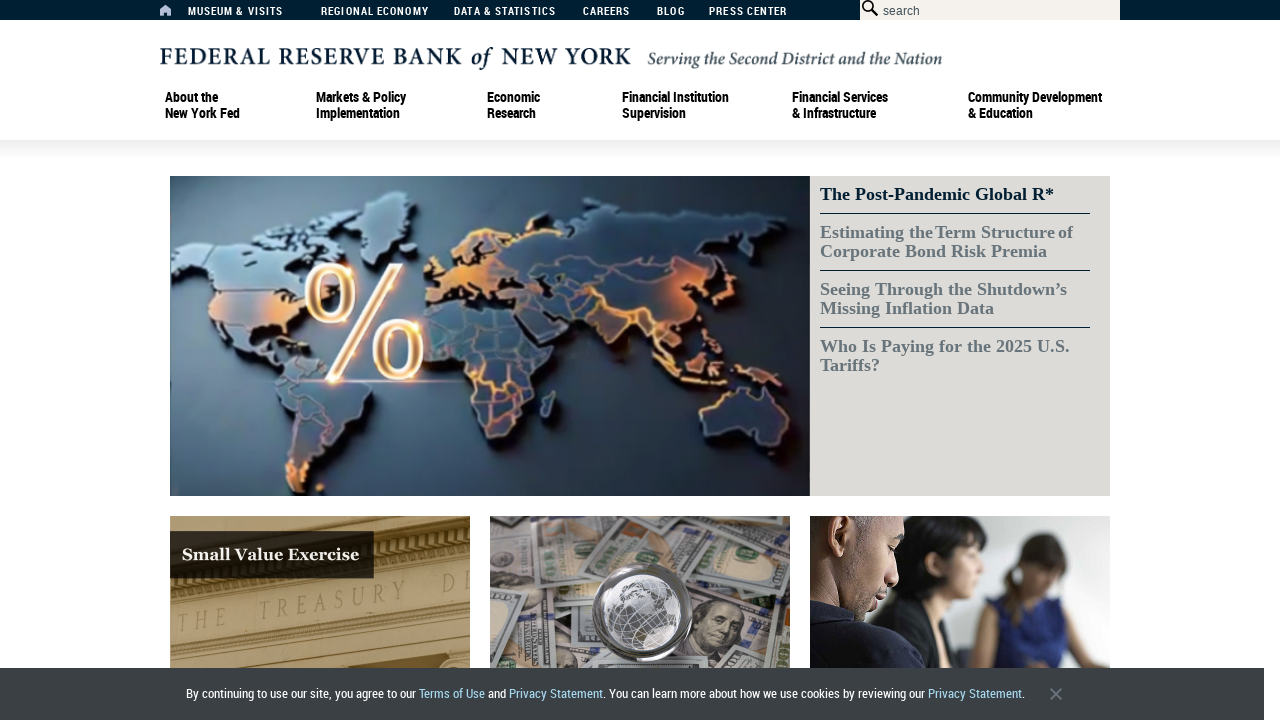

Filled search box with 'interest rates' on #searchbox
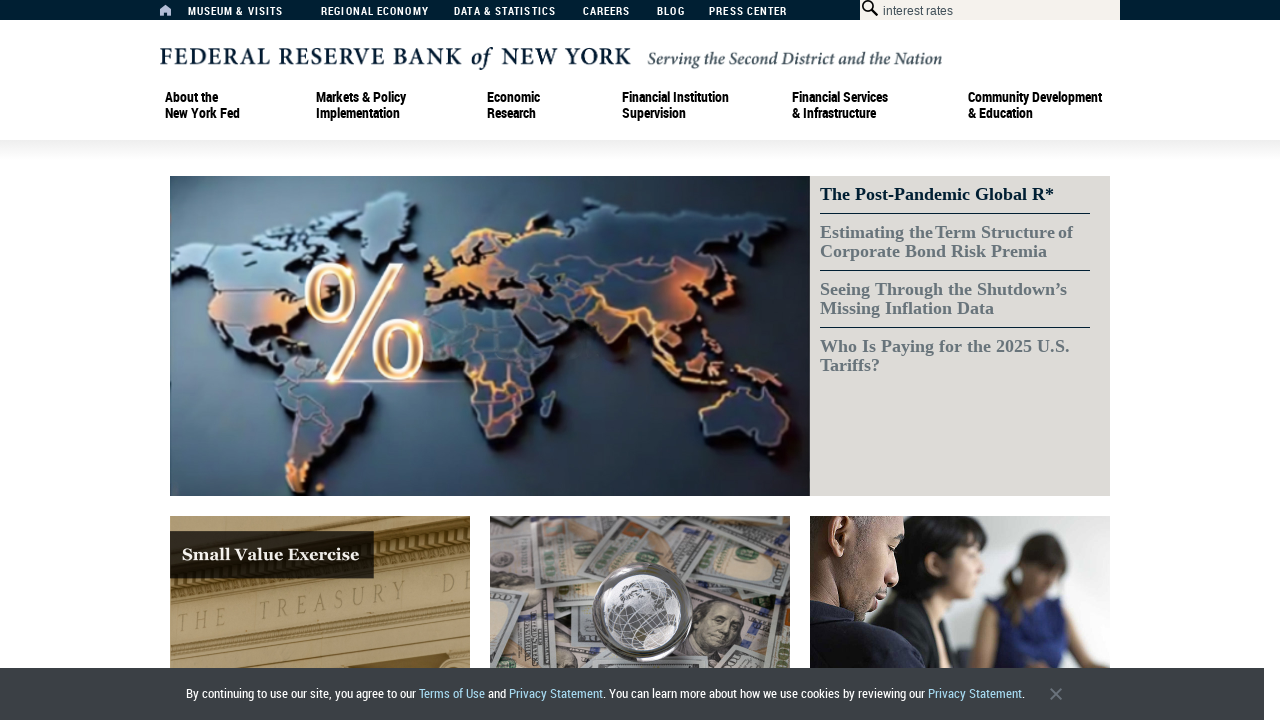

Pressed Enter to submit search query on #searchbox
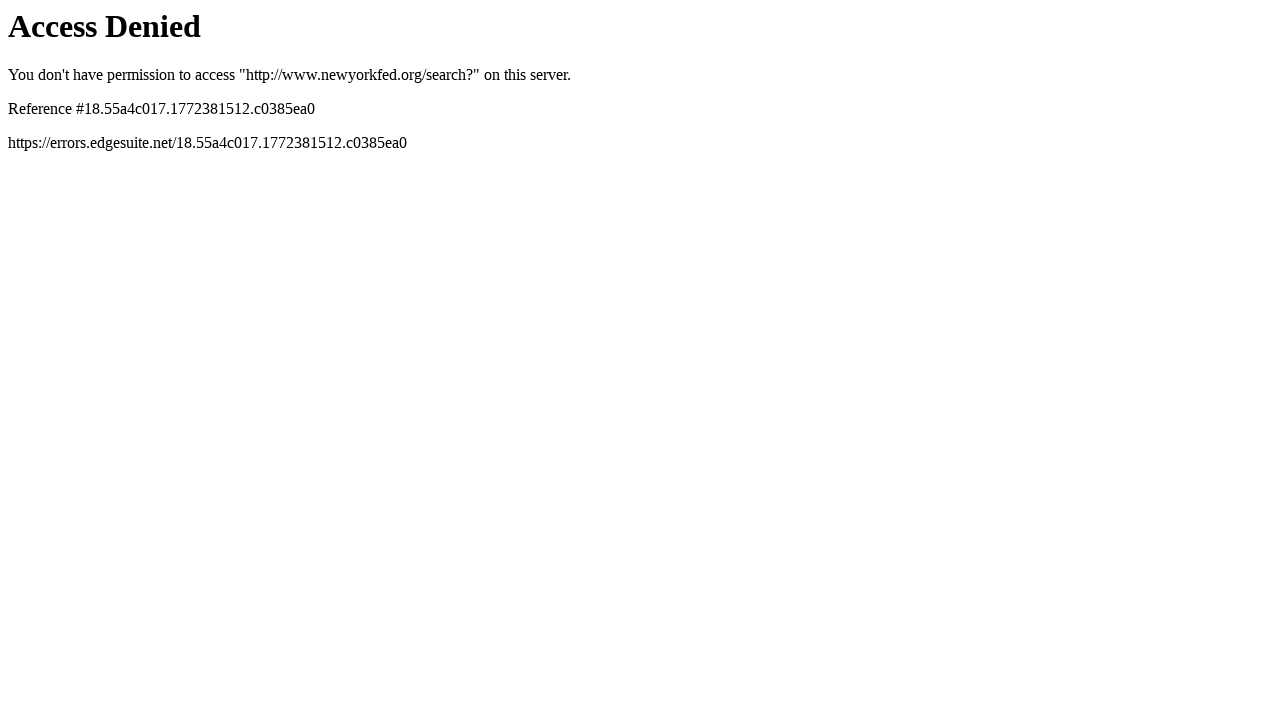

Search results page loaded with correct URL for 'interest rates' query
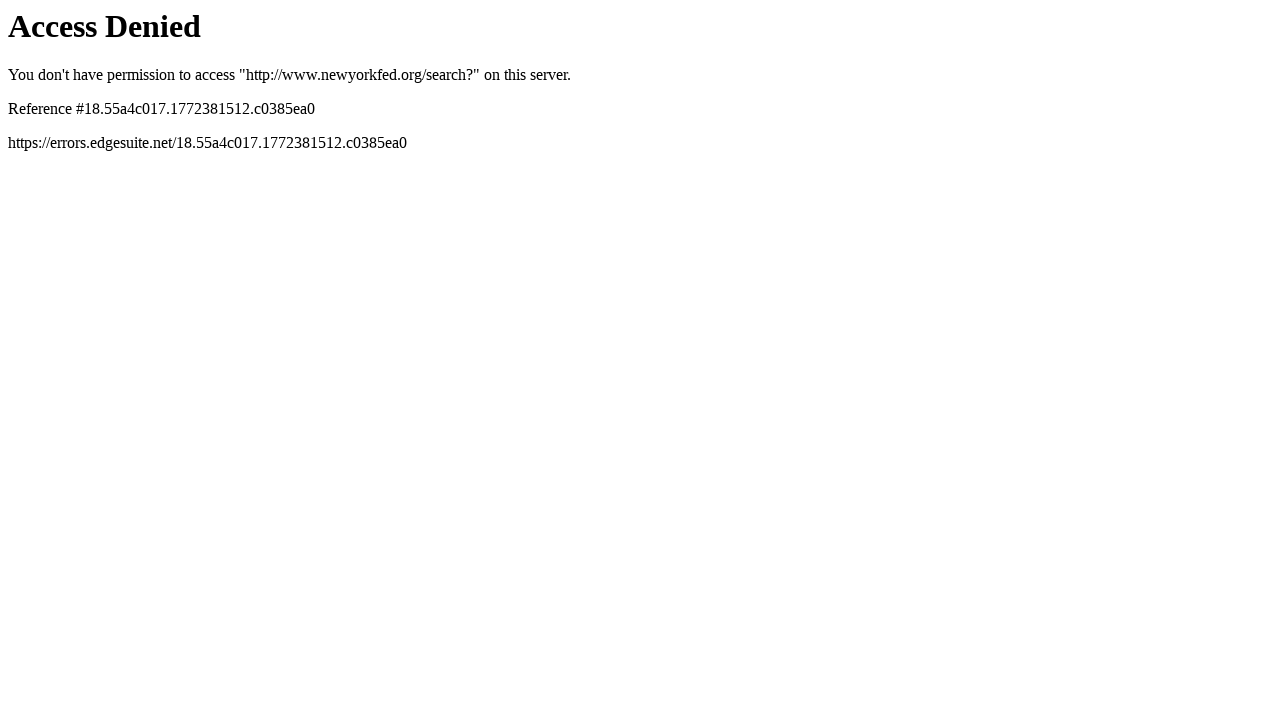

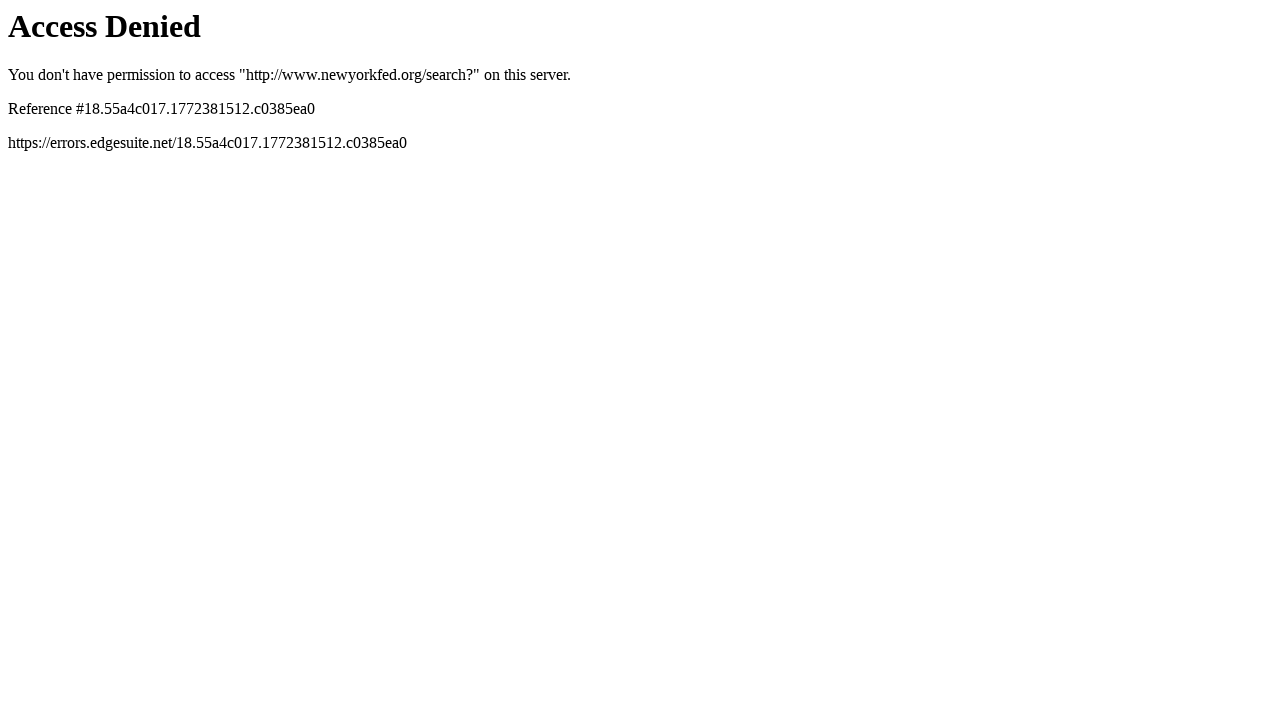